Navigates to the UK government holiday entitlement calculator and clicks the "Start now" button to begin the calculation process

Starting URL: https://www.gov.uk/calculate-your-holiday-entitlement

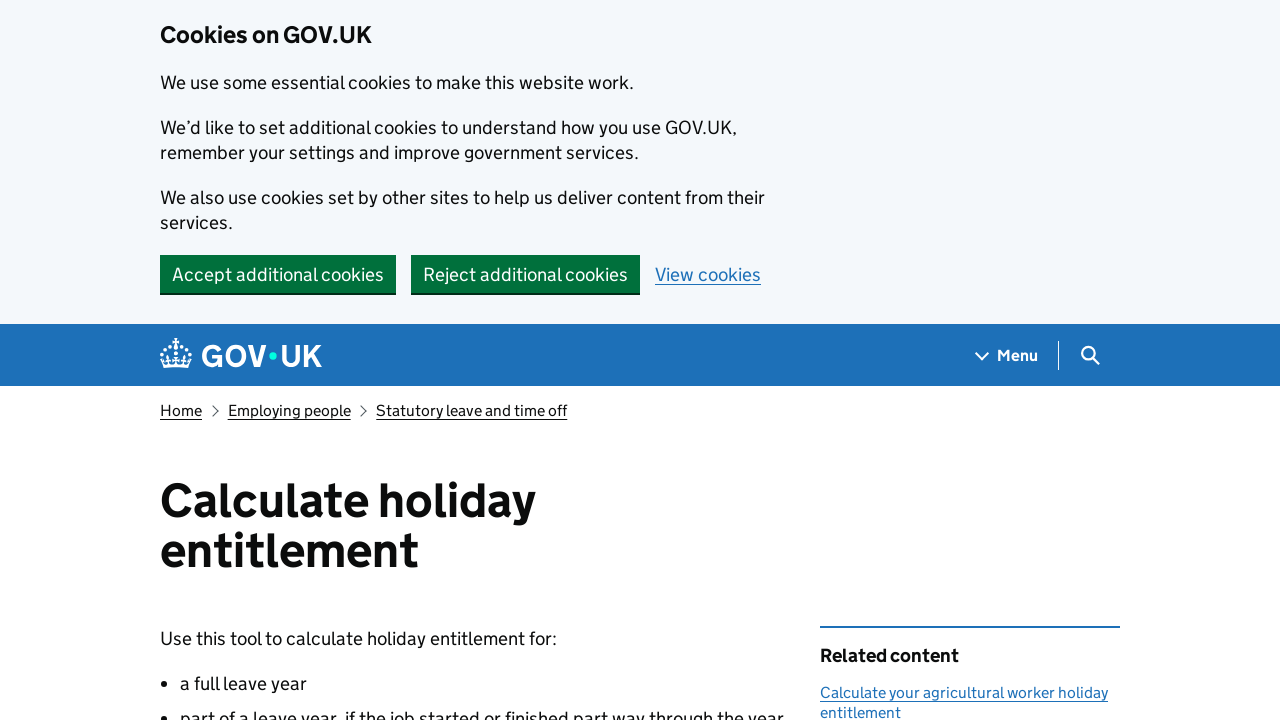

Navigated to UK government holiday entitlement calculator
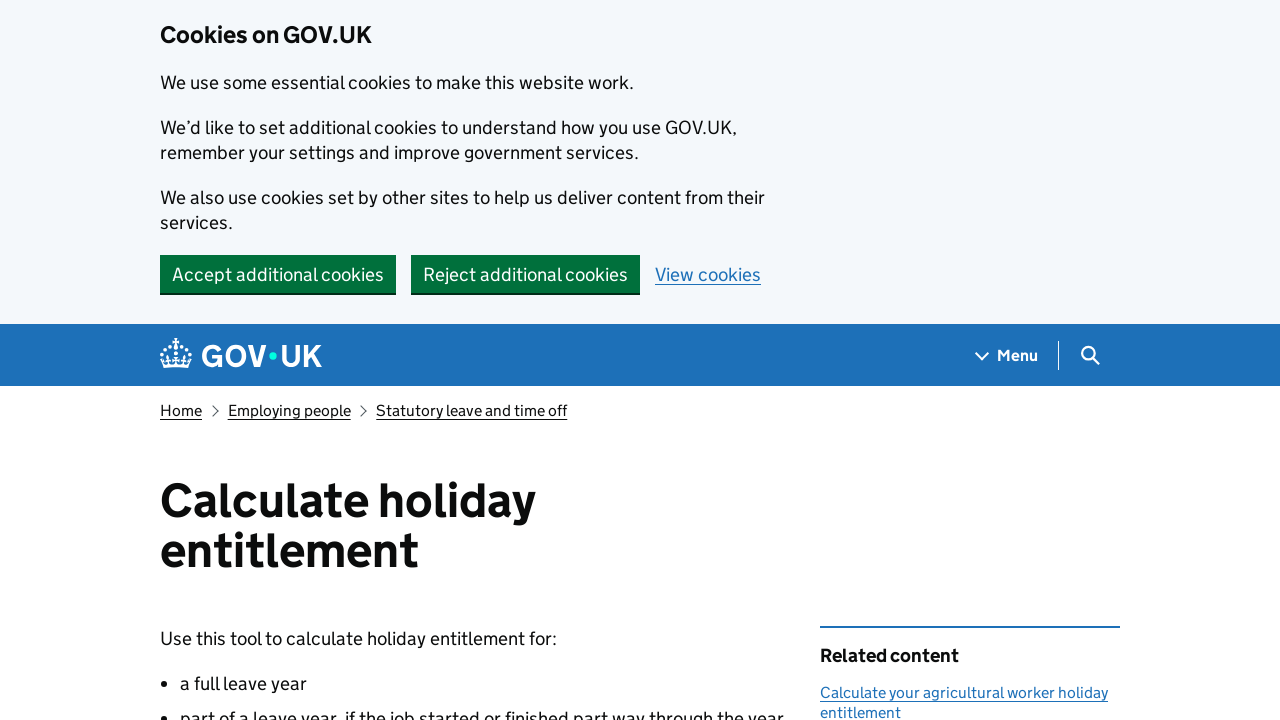

Clicked 'Start now' button to begin holiday entitlement calculation at (238, 360) on internal:role=button[name="Start now"i]
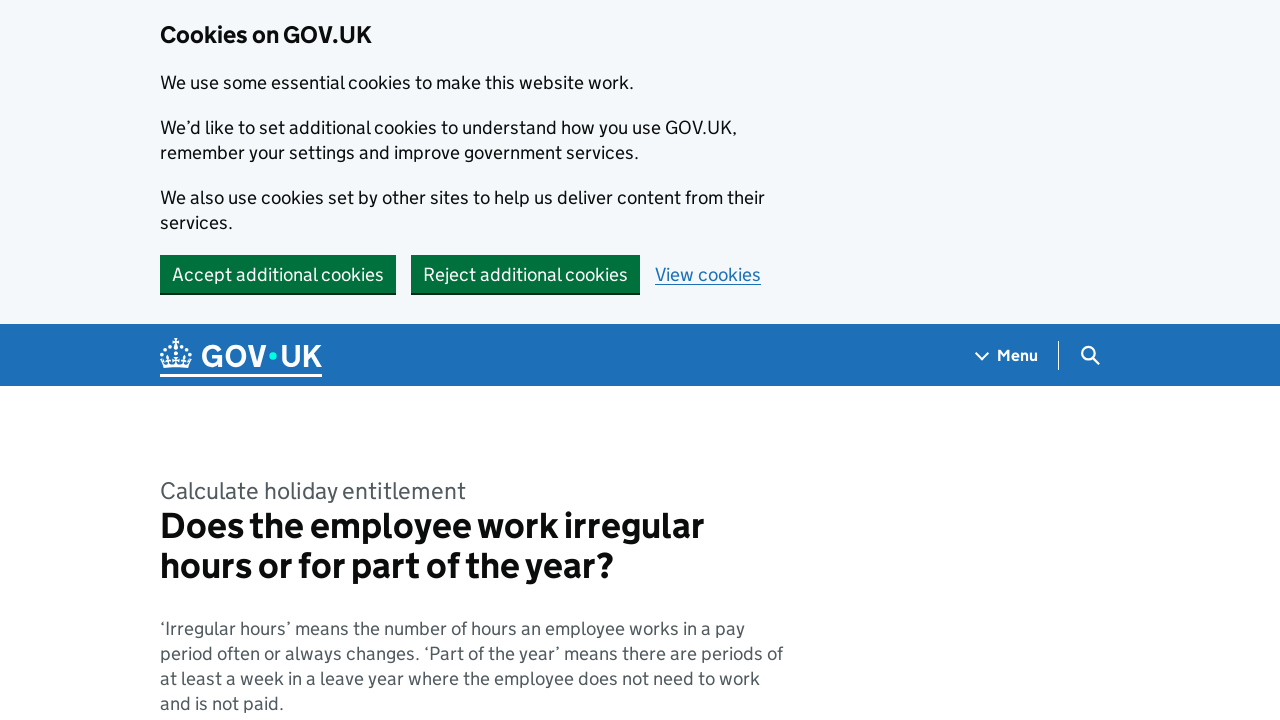

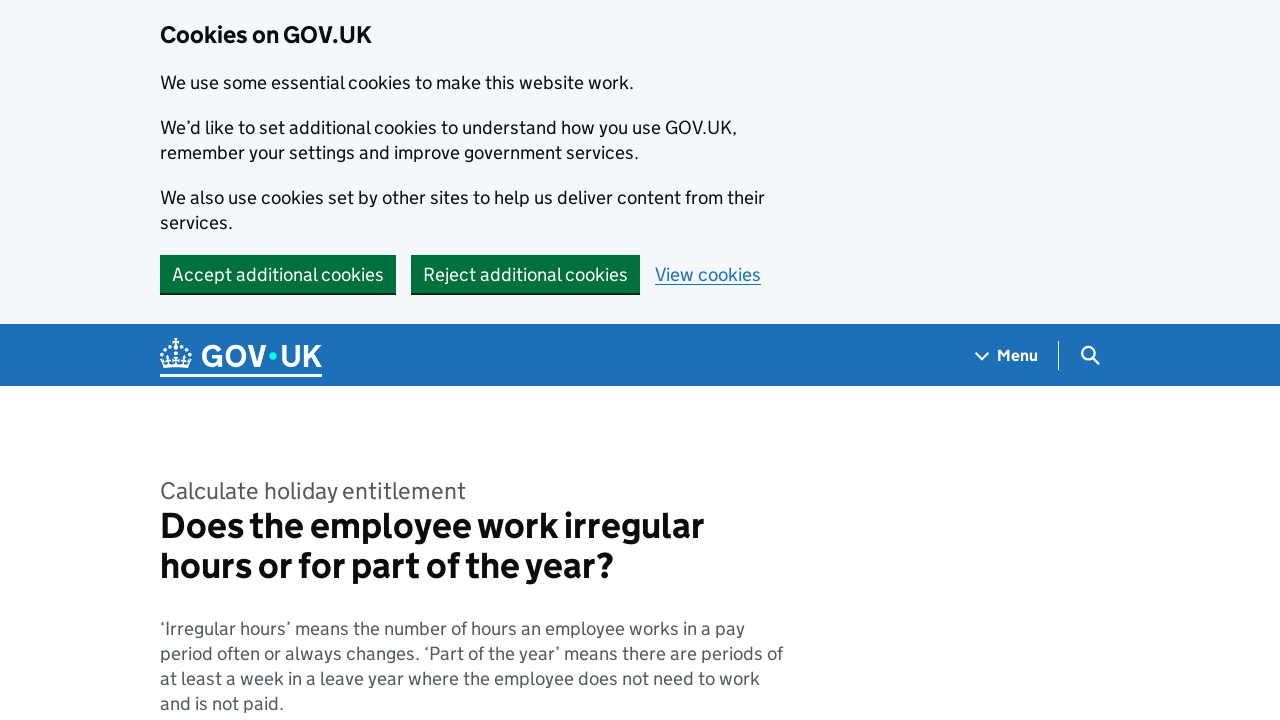